Tests the calendar click functionality on the selenium practice website

Starting URL: https://rahulshettyacademy.com/seleniumPractise/

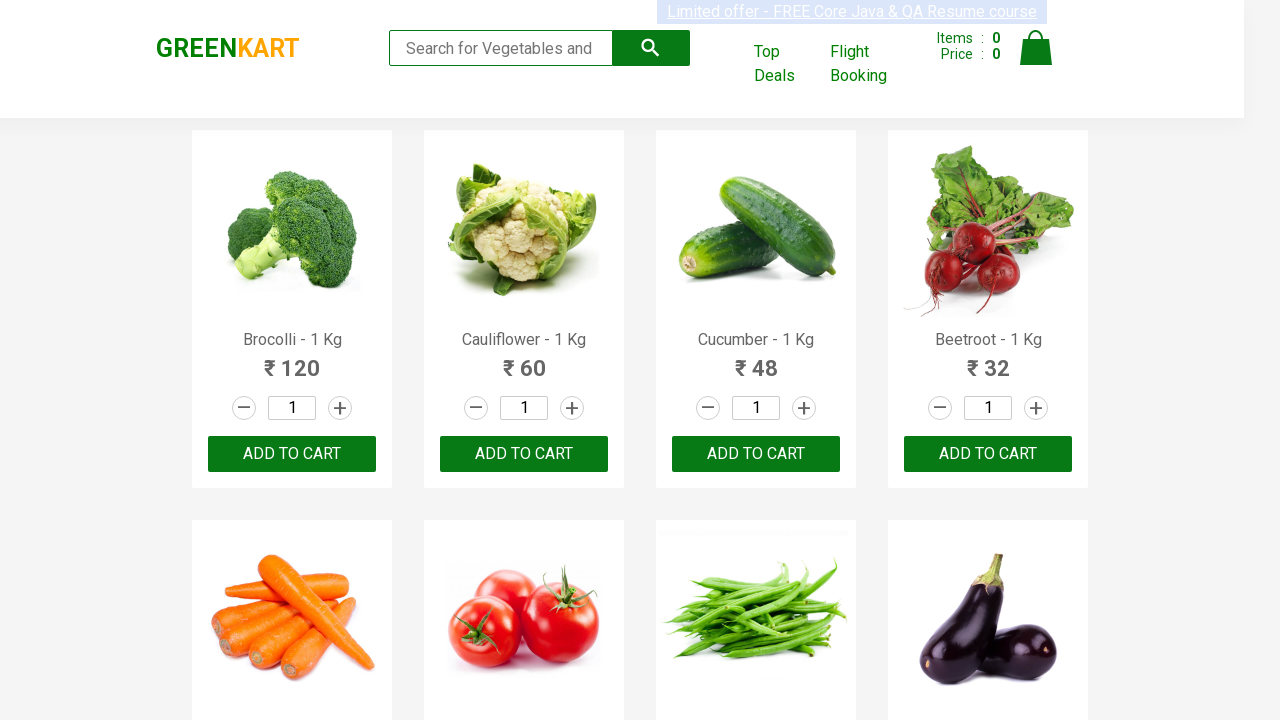

Navigated to Rahul Shetty Academy Selenium Practice website
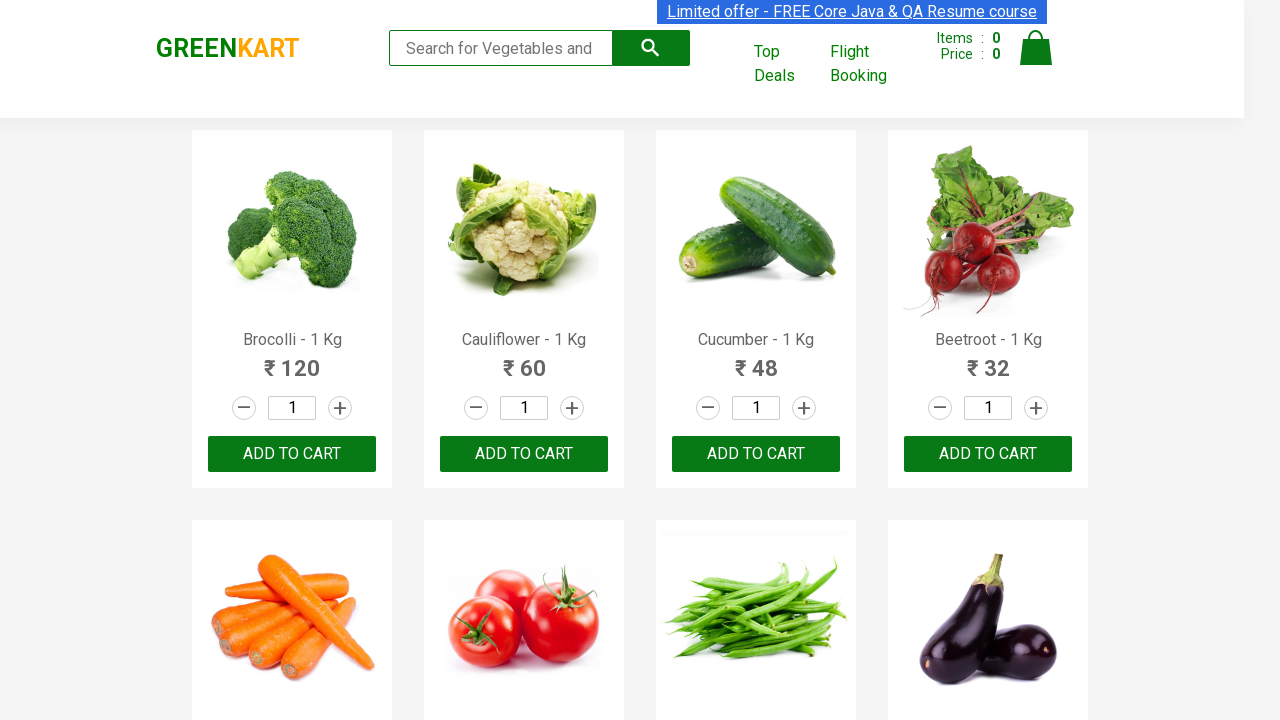

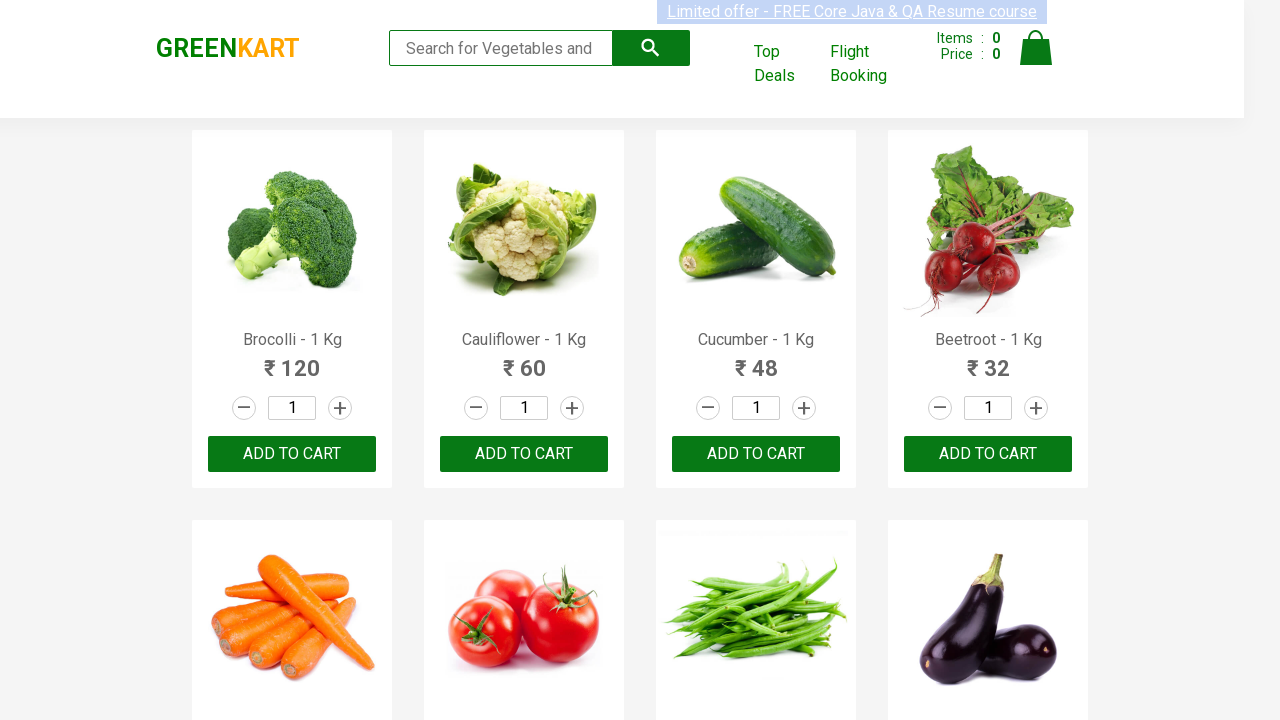